Tests jQuery UI datepicker functionality by opening the datepicker, navigating to the next month, and selecting the 22nd day

Starting URL: https://jqueryui.com/datepicker/

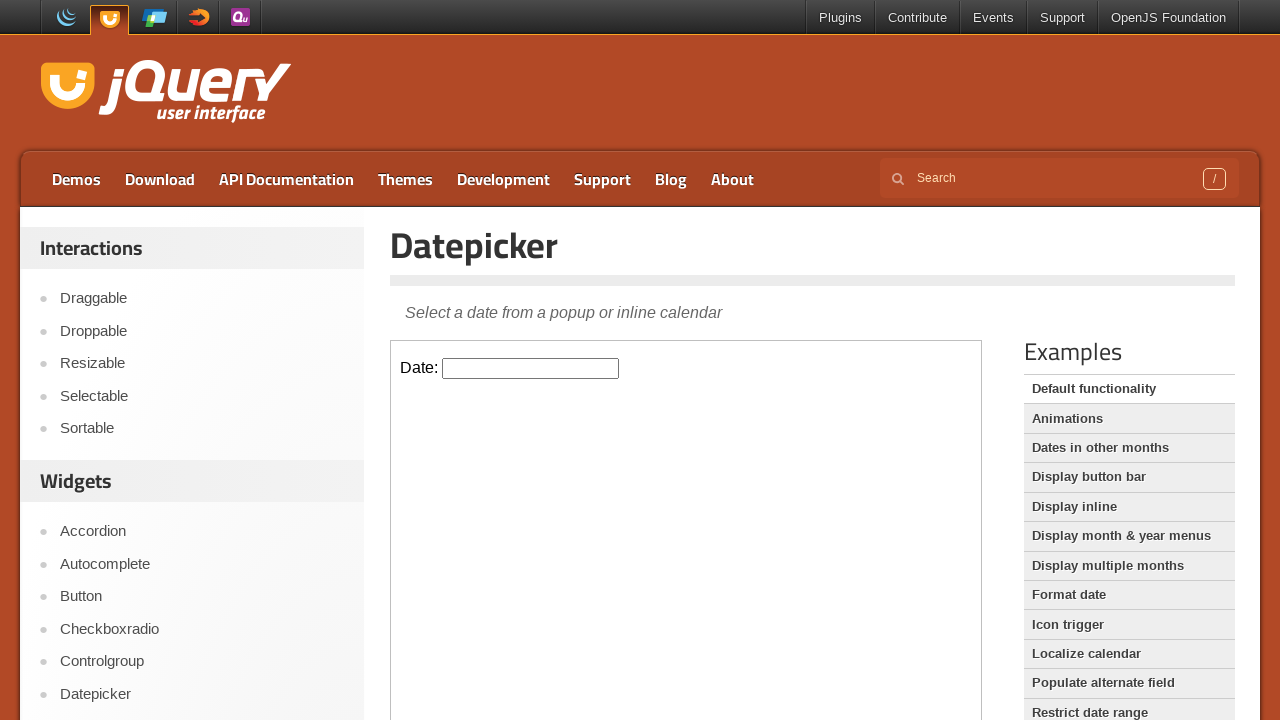

Located the demo iframe containing the datepicker
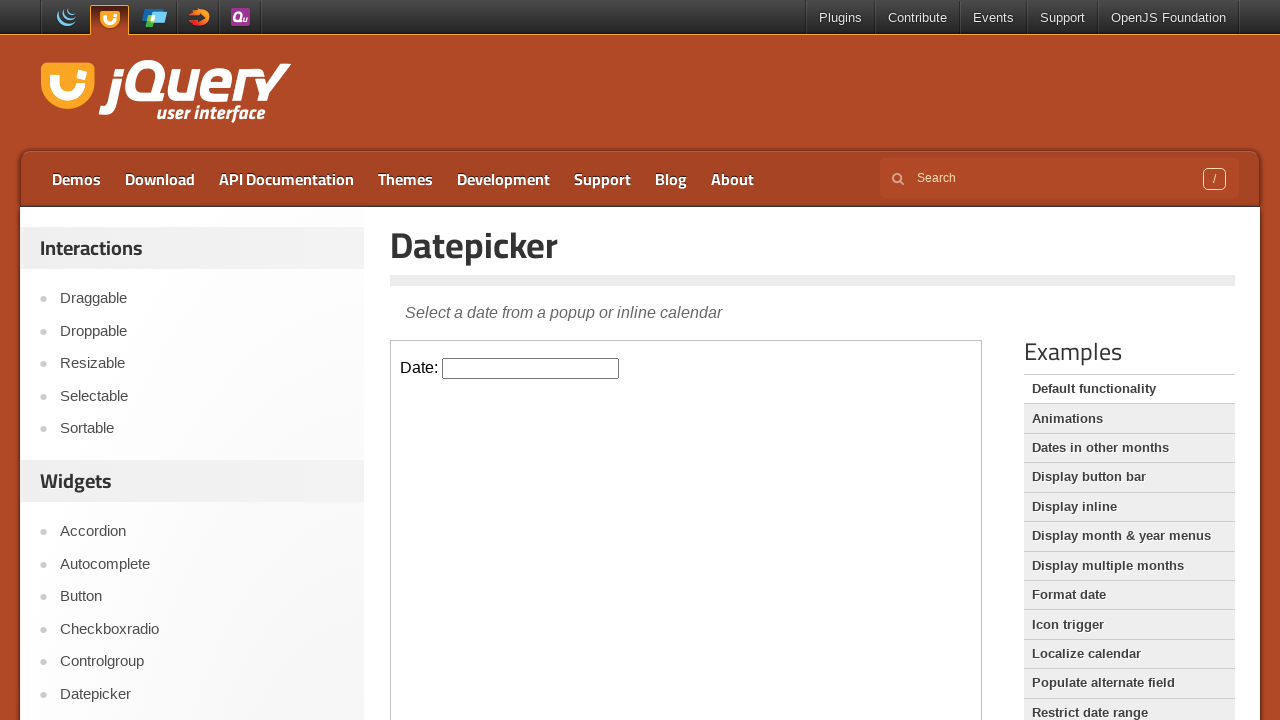

Clicked on the datepicker input field to open the datepicker at (531, 368) on .demo-frame >> internal:control=enter-frame >> #datepicker
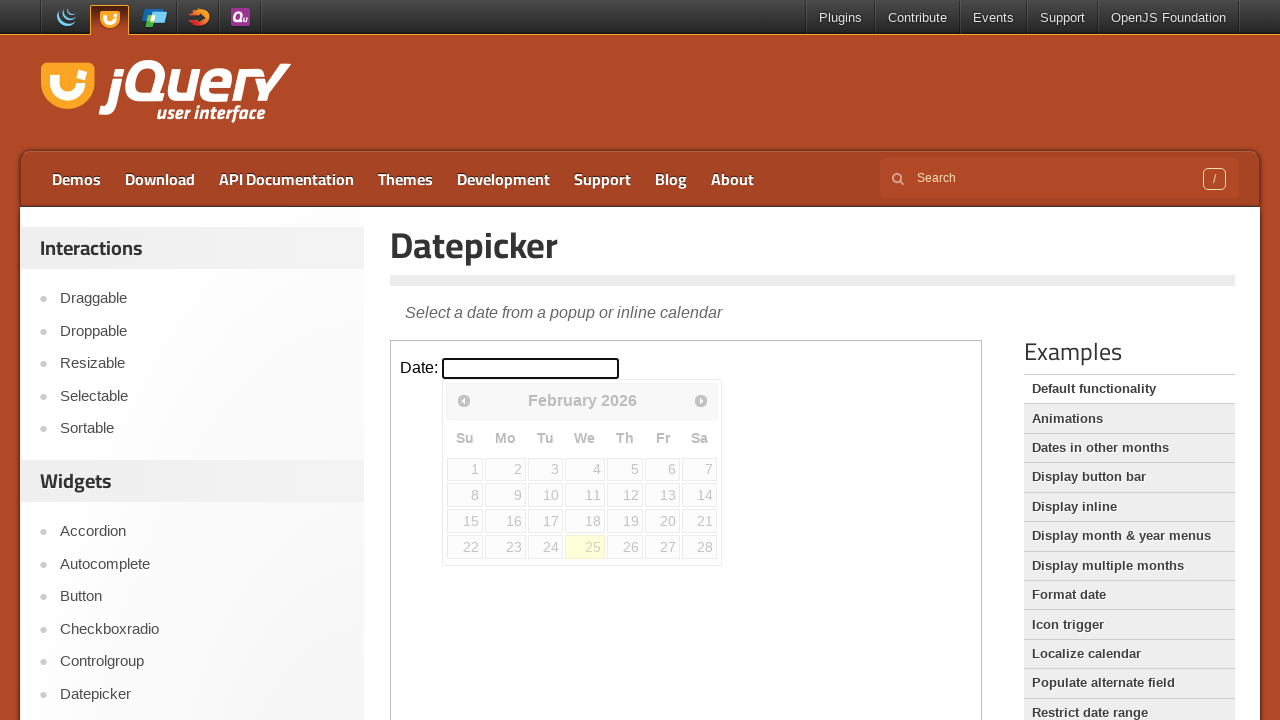

Datepicker calendar widget became visible
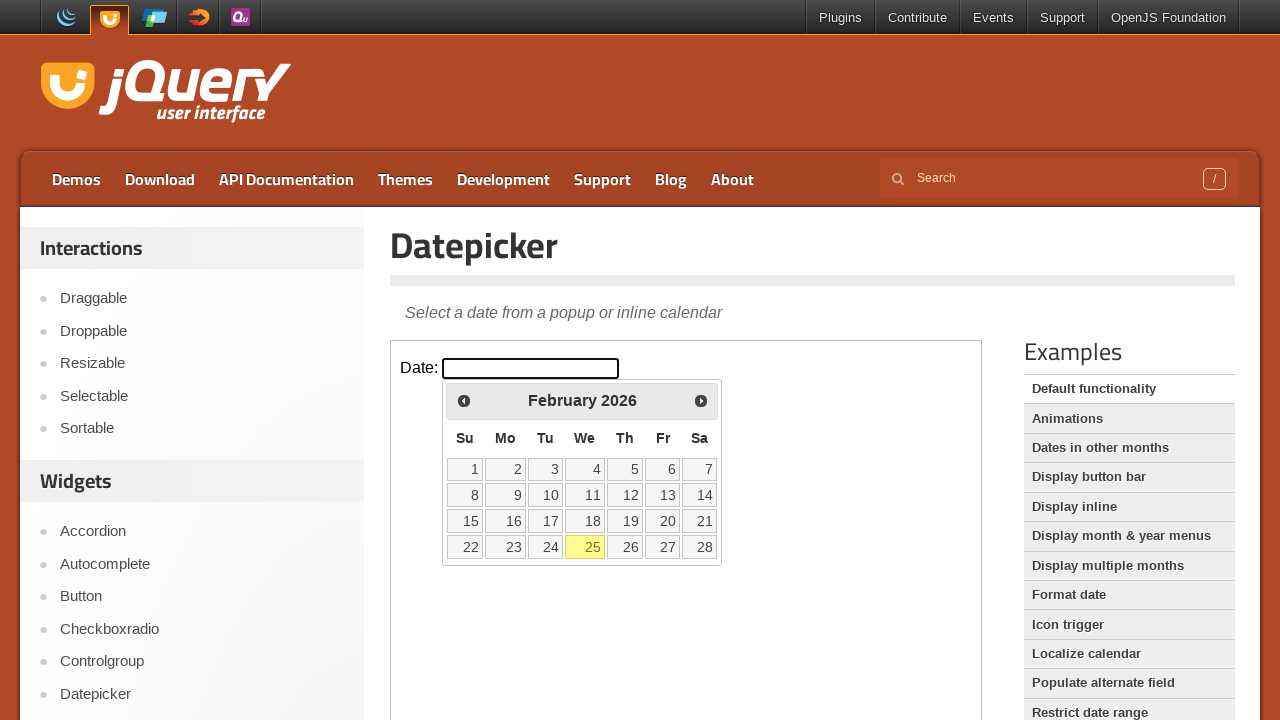

Clicked the Next button to navigate to the next month at (701, 400) on .demo-frame >> internal:control=enter-frame >> a[title='Next']
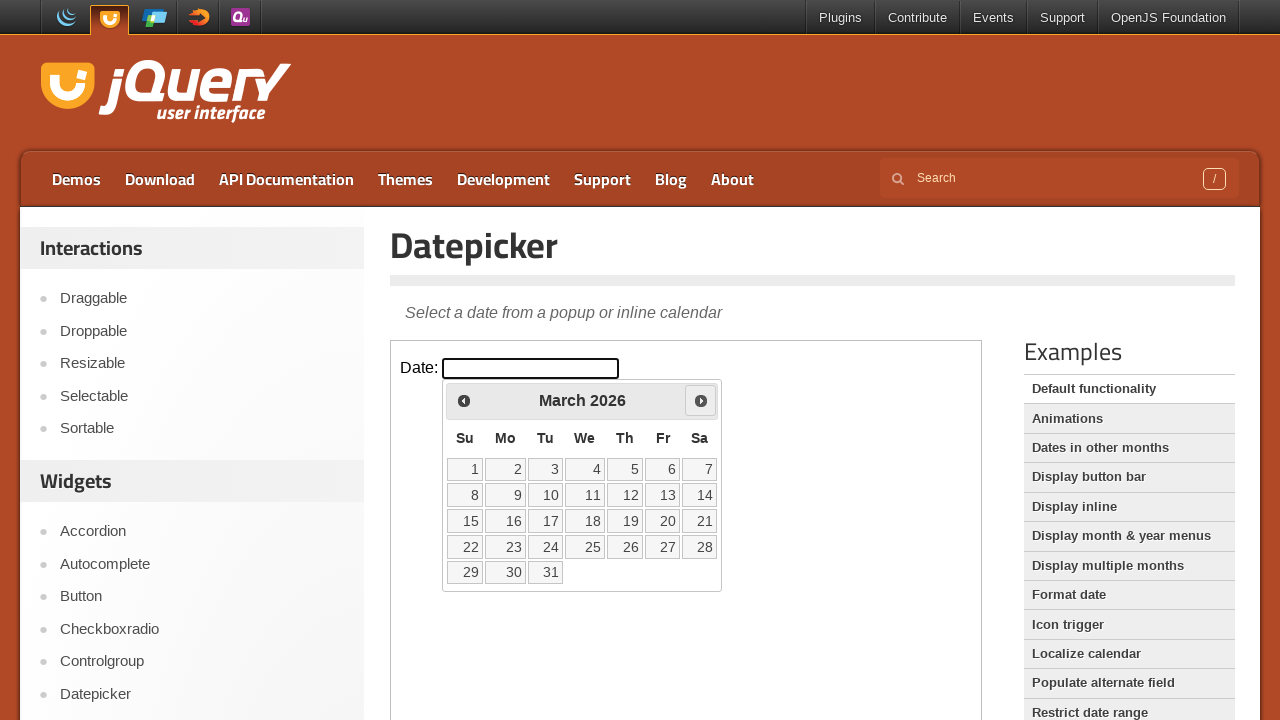

Selected the 22nd day from the datepicker calendar at (465, 547) on .demo-frame >> internal:control=enter-frame >> a[data-date='22']
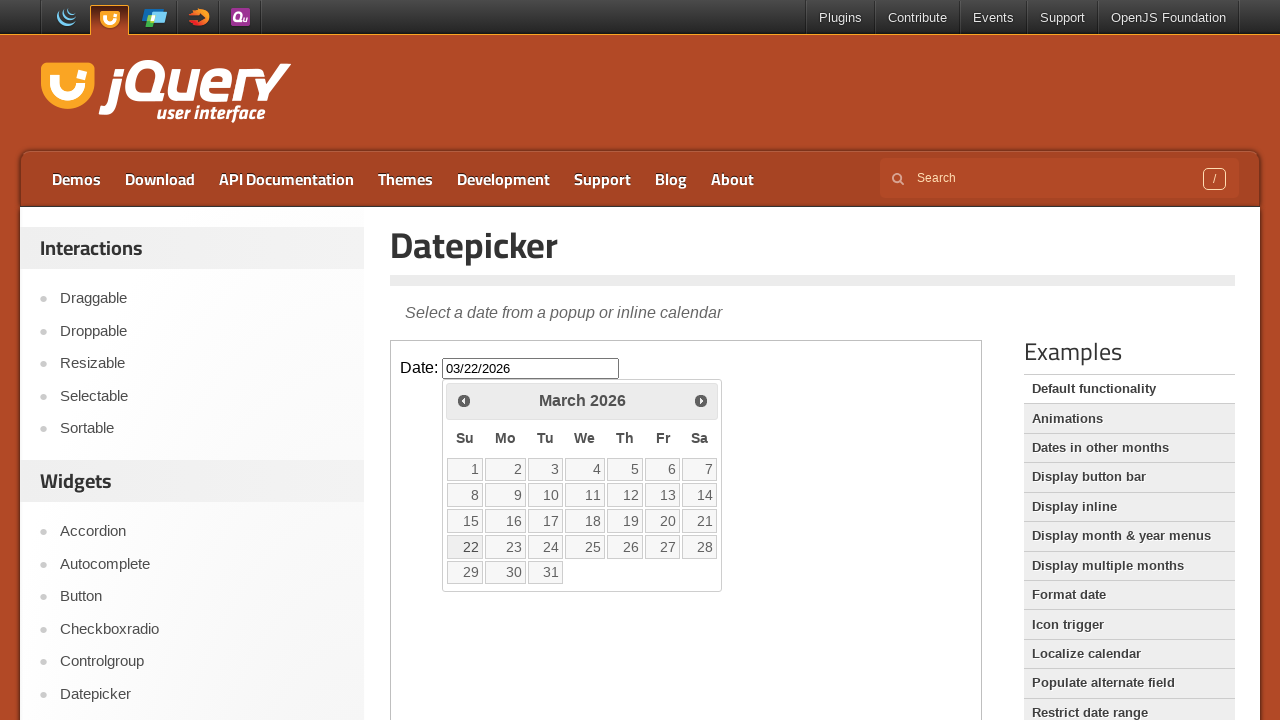

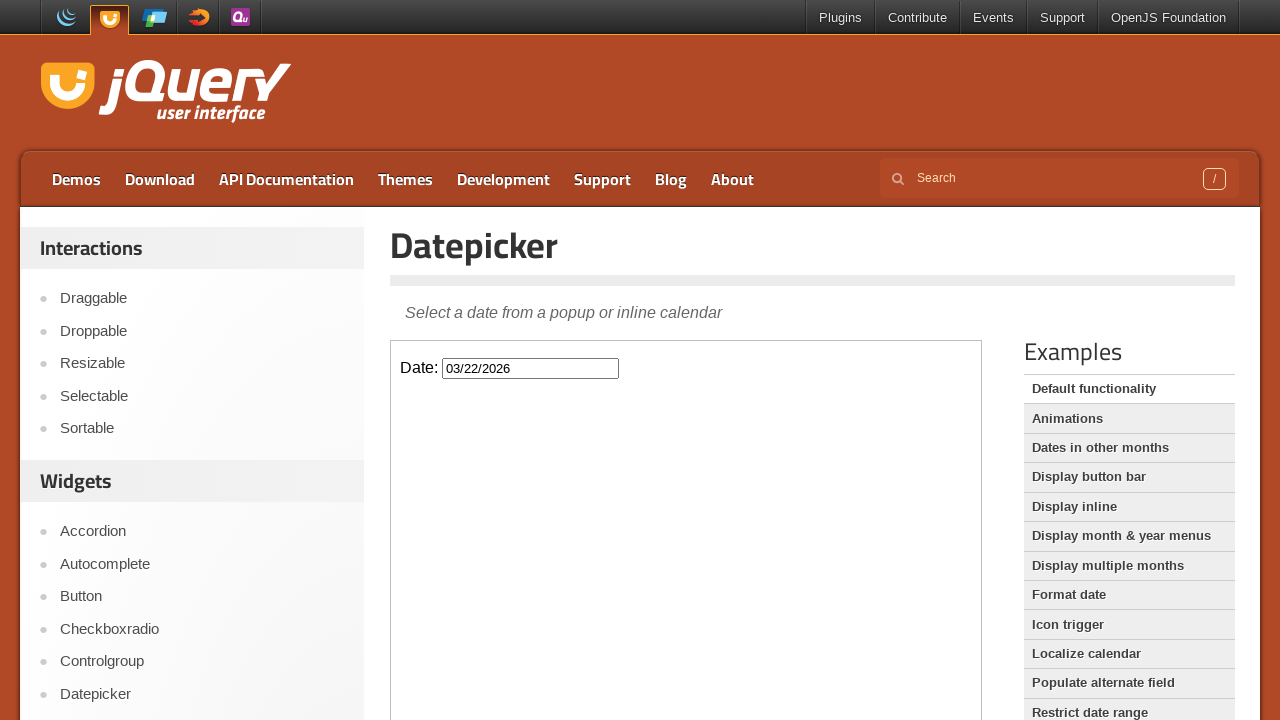